Automates filling out a practice form with various input types including text fields, checkboxes, radio buttons, and dropdowns, then submits the form and handles the alert.

Starting URL: https://practice-automation.com/form-fields/

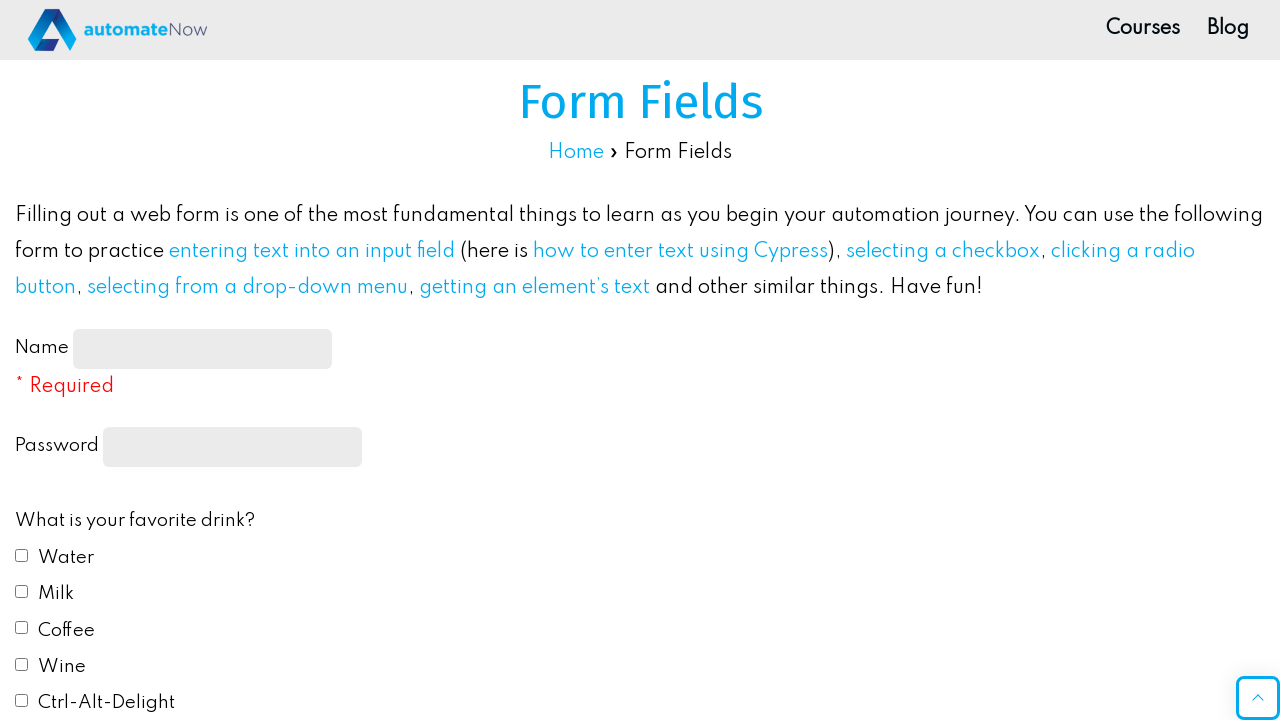

Filled name field with 'John Smith' on #name-input
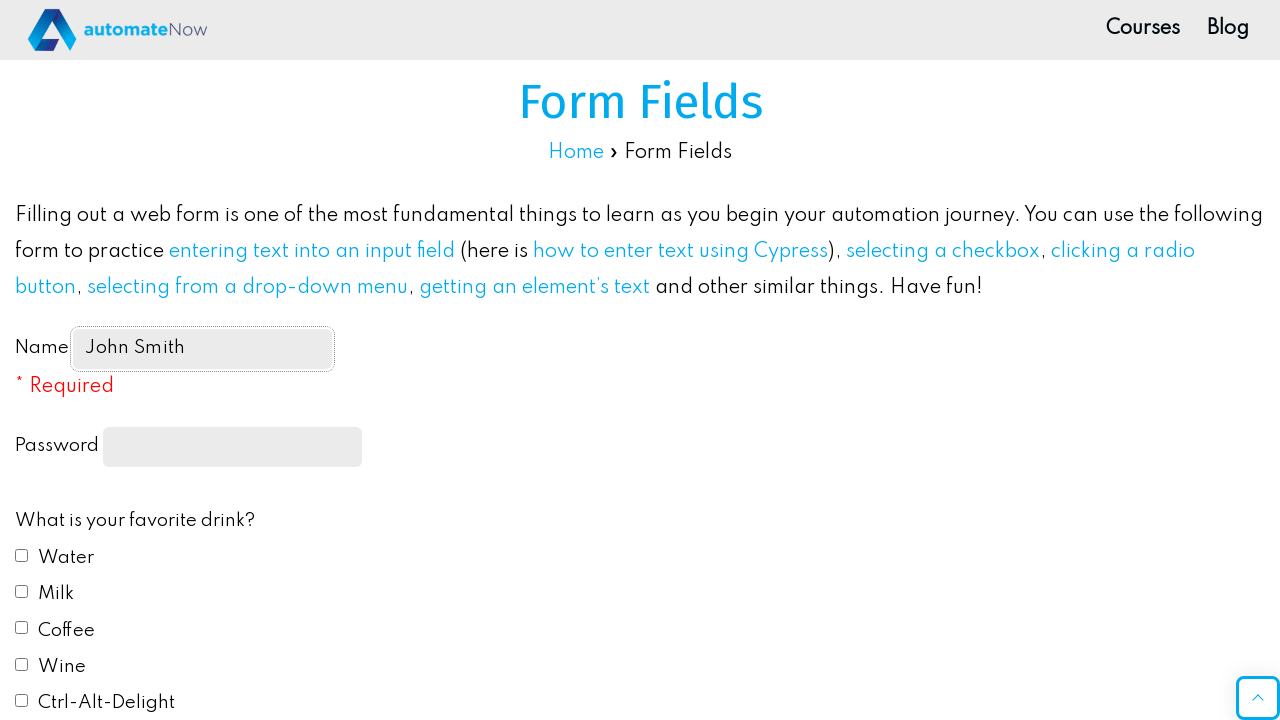

Filled password field with 'SecurePass123' on input[type='password']
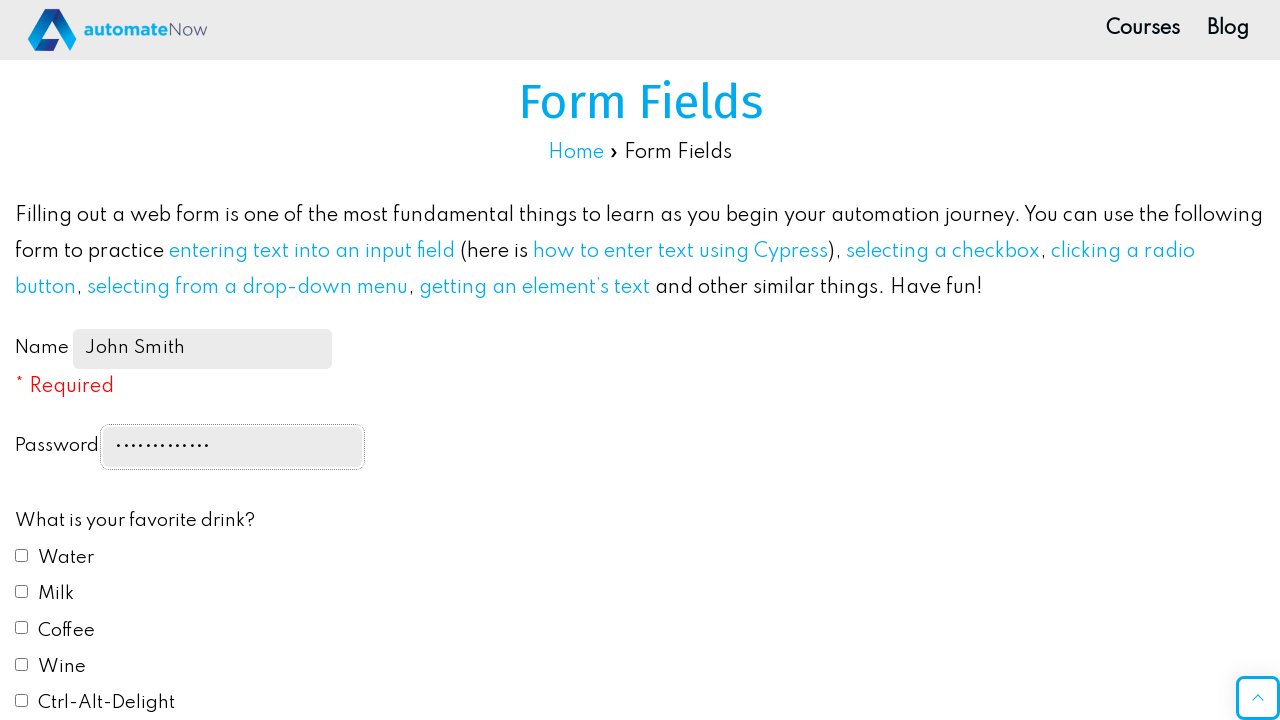

Checked water checkbox at (22, 555) on #drink1
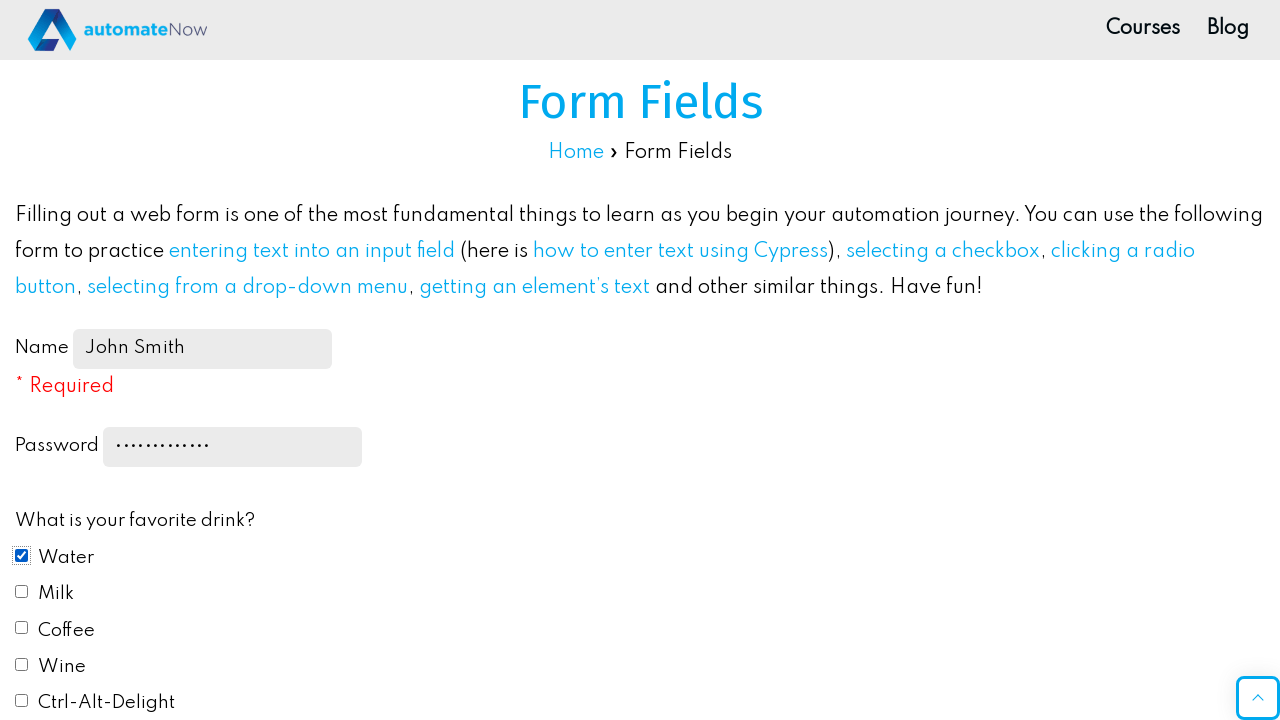

Checked wine checkbox at (22, 664) on #drink4
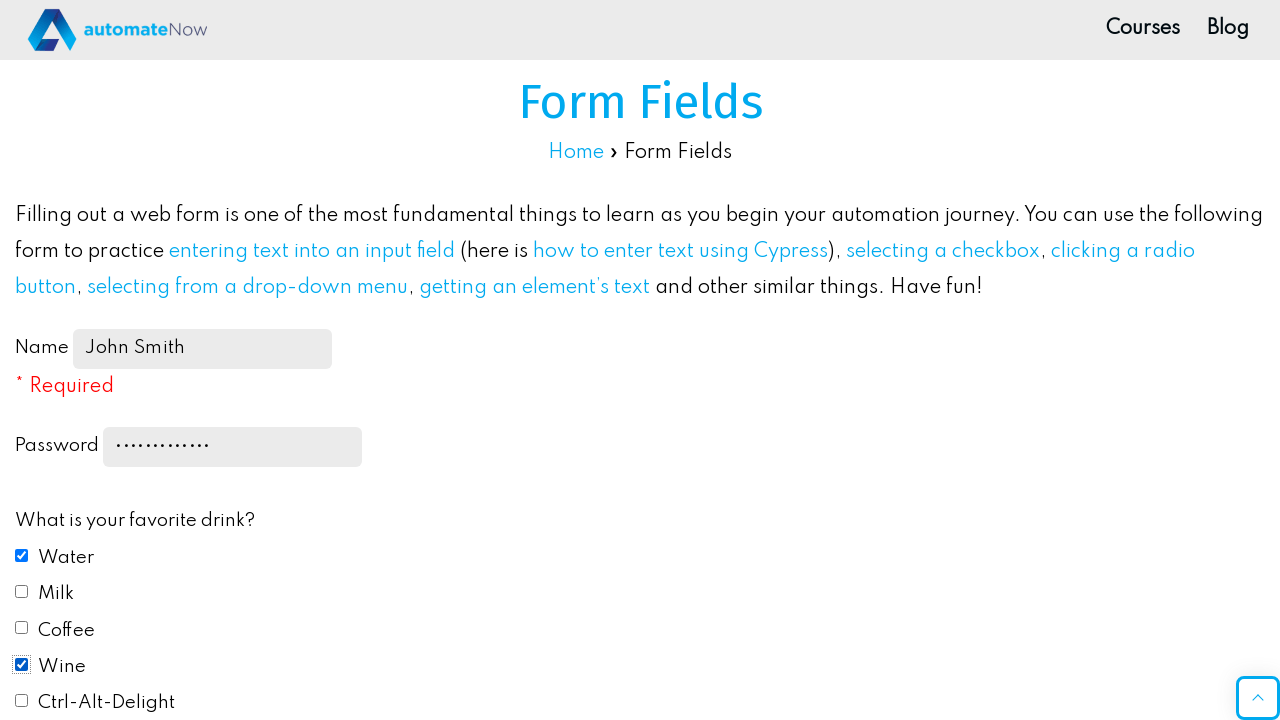

Selected red color radio button at (22, 360) on #color1
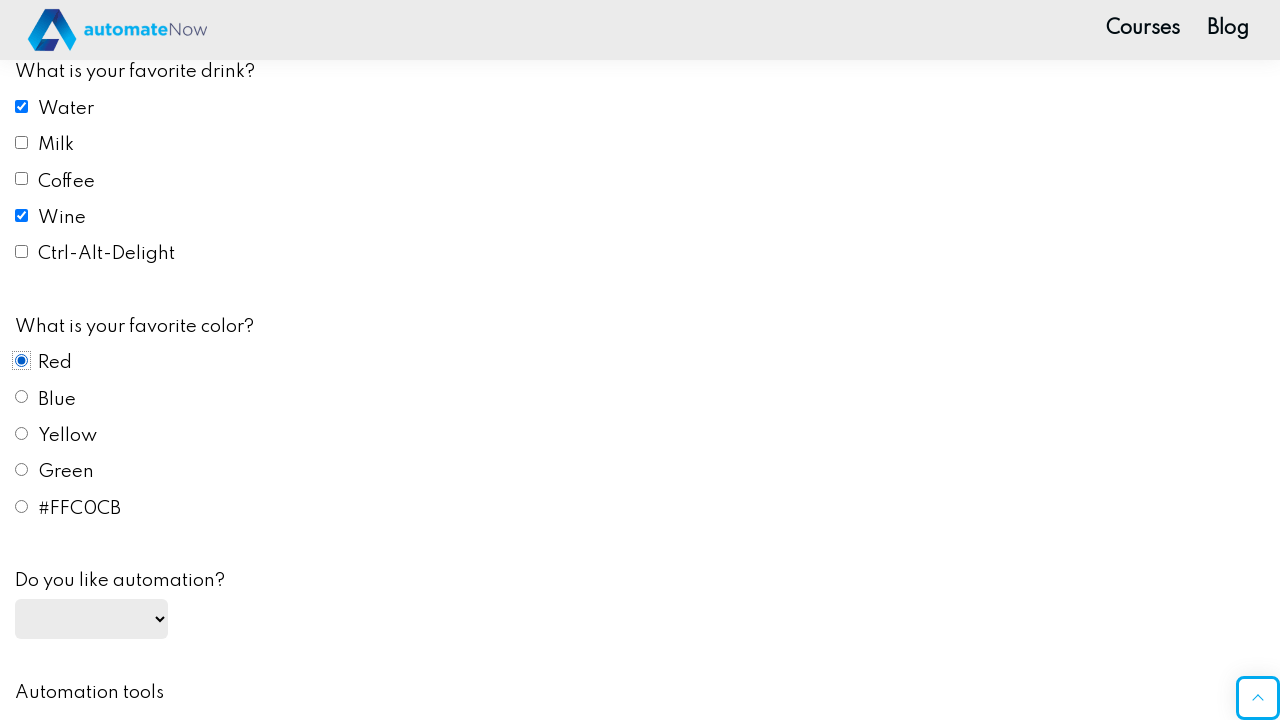

Selected 'yes' from automation dropdown on #automation
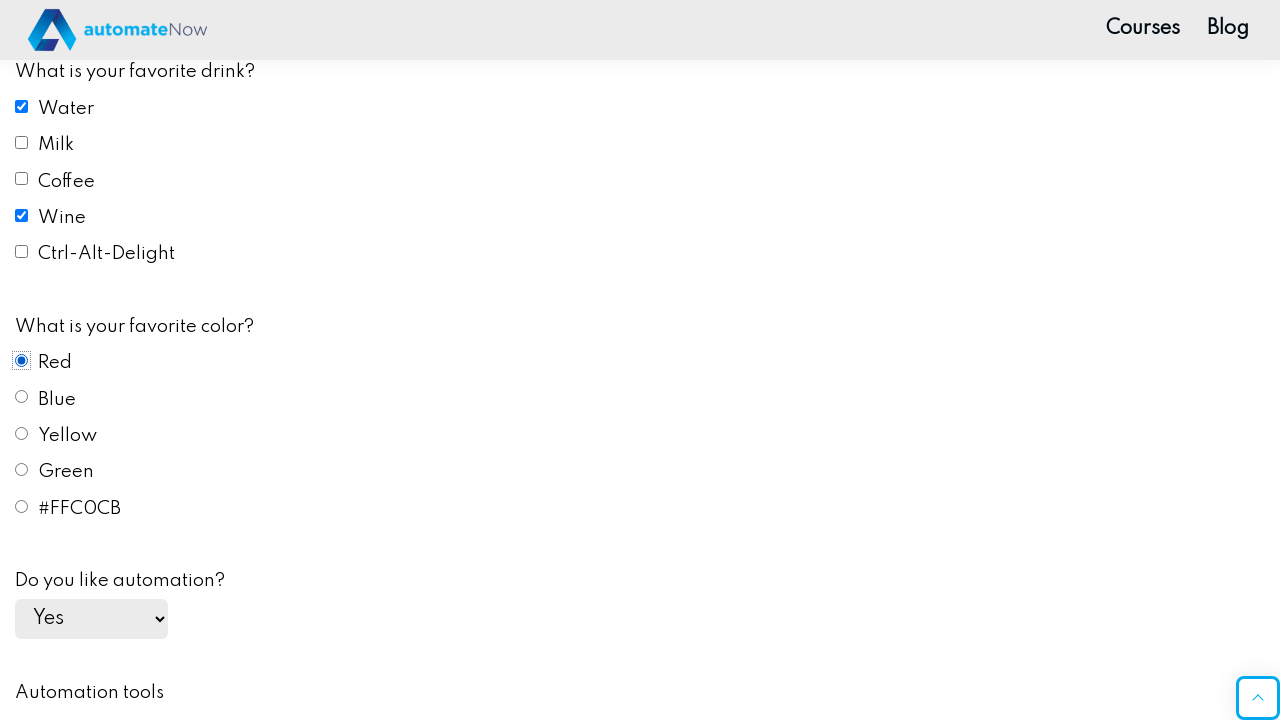

Filled email field with 'john.smith@example.com' on #email
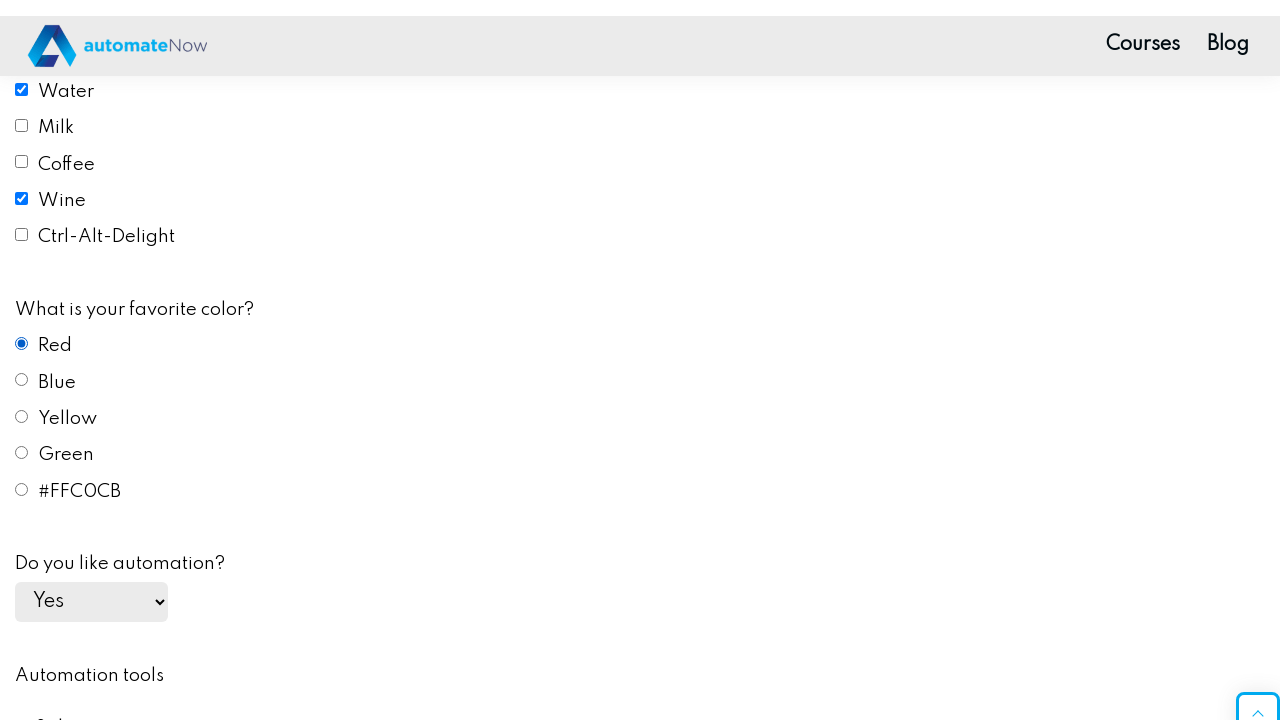

Scrolled submit button into view
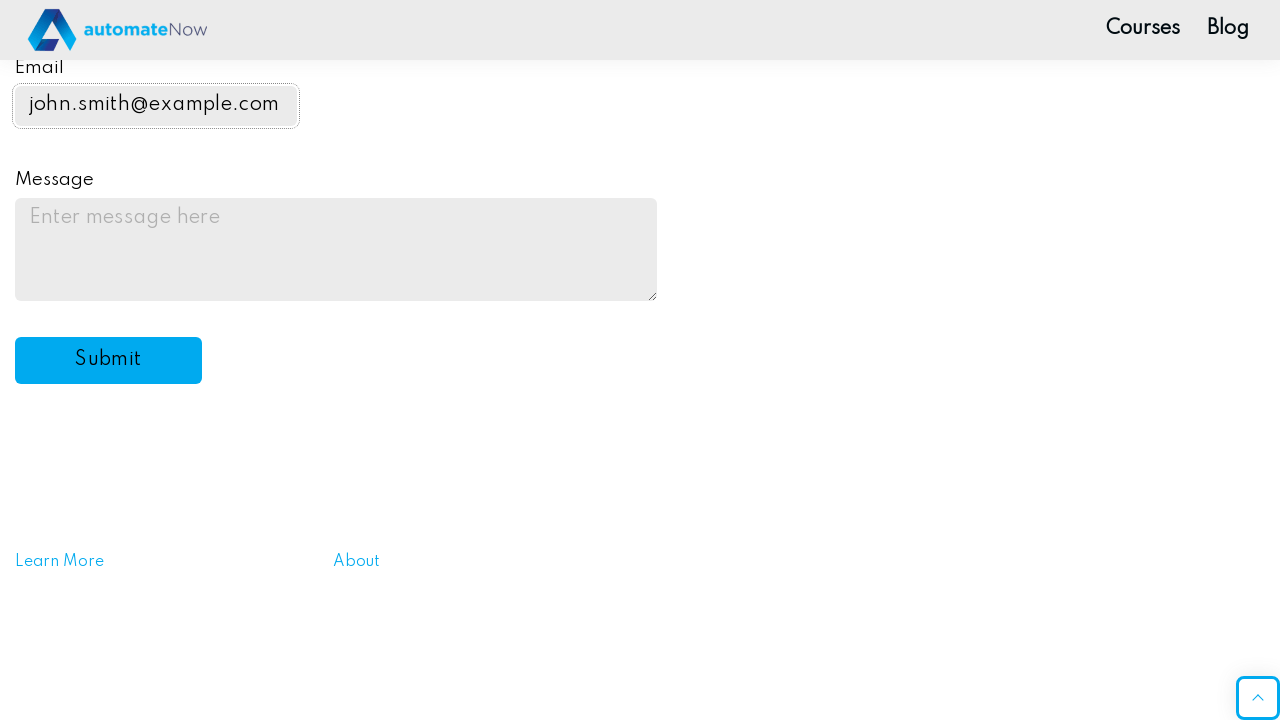

Clicked submit button to submit the form at (108, 361) on #submit-btn
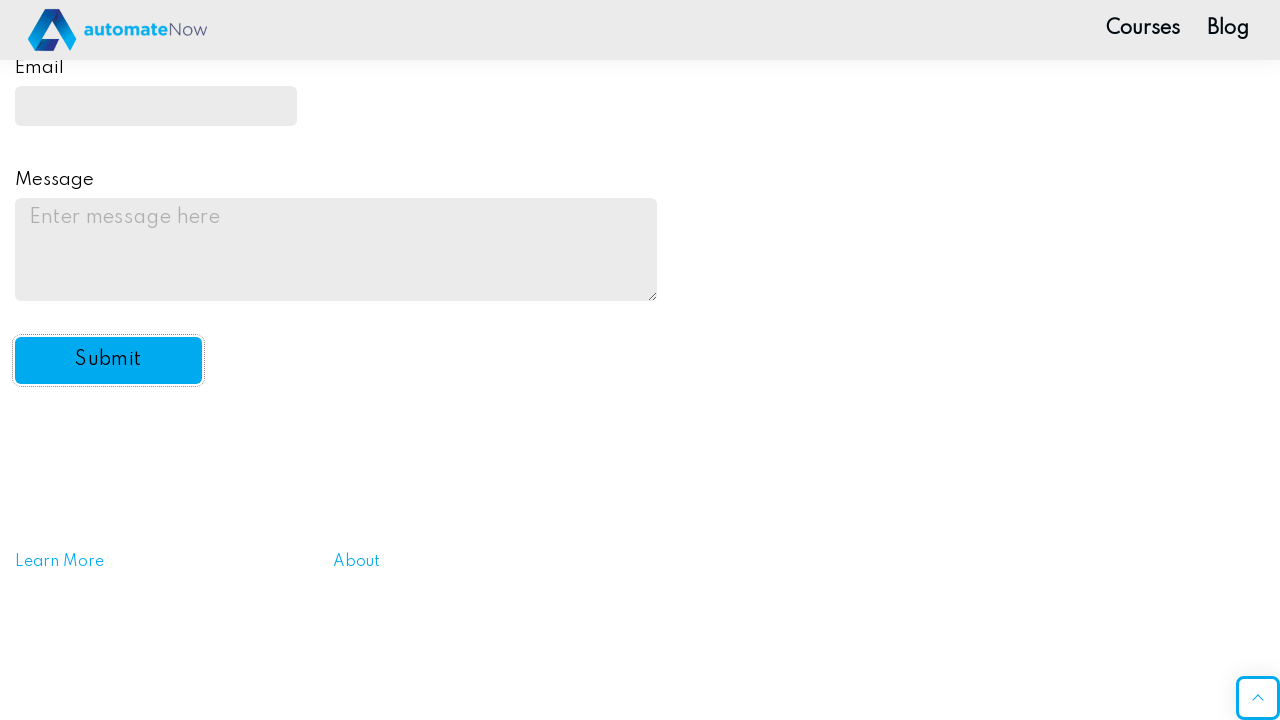

Set up alert handler to accept submission confirmation
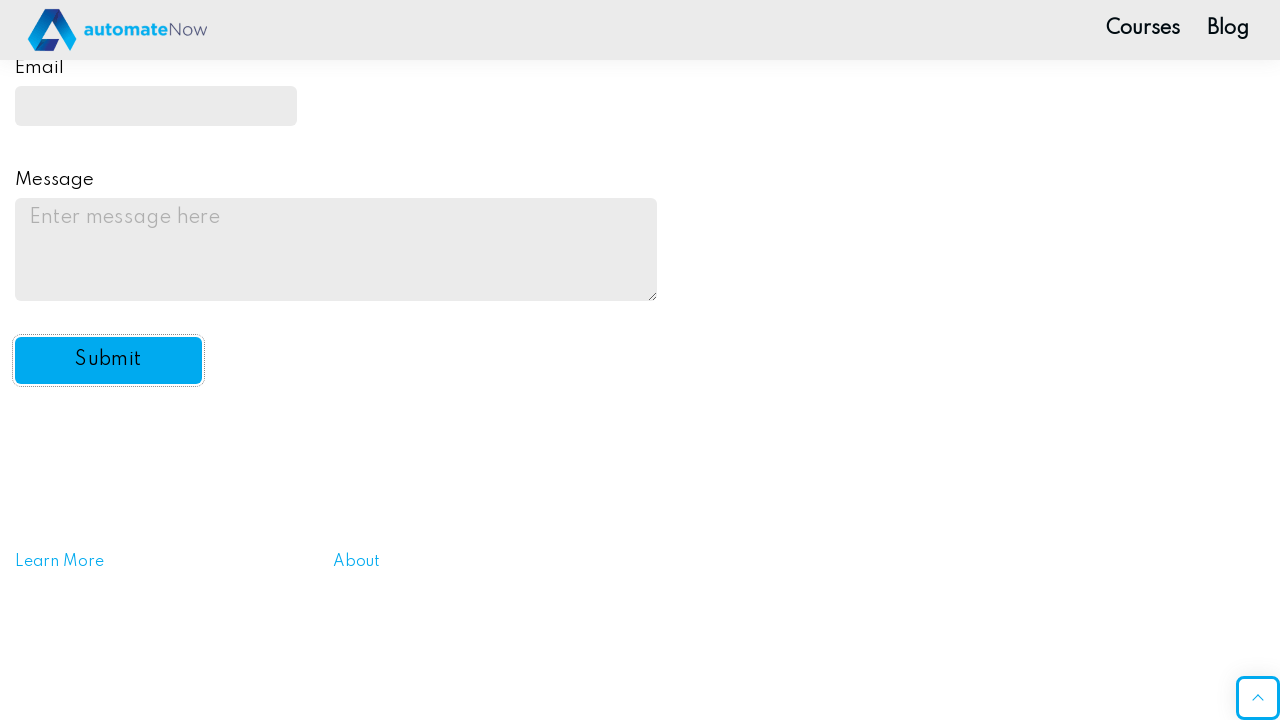

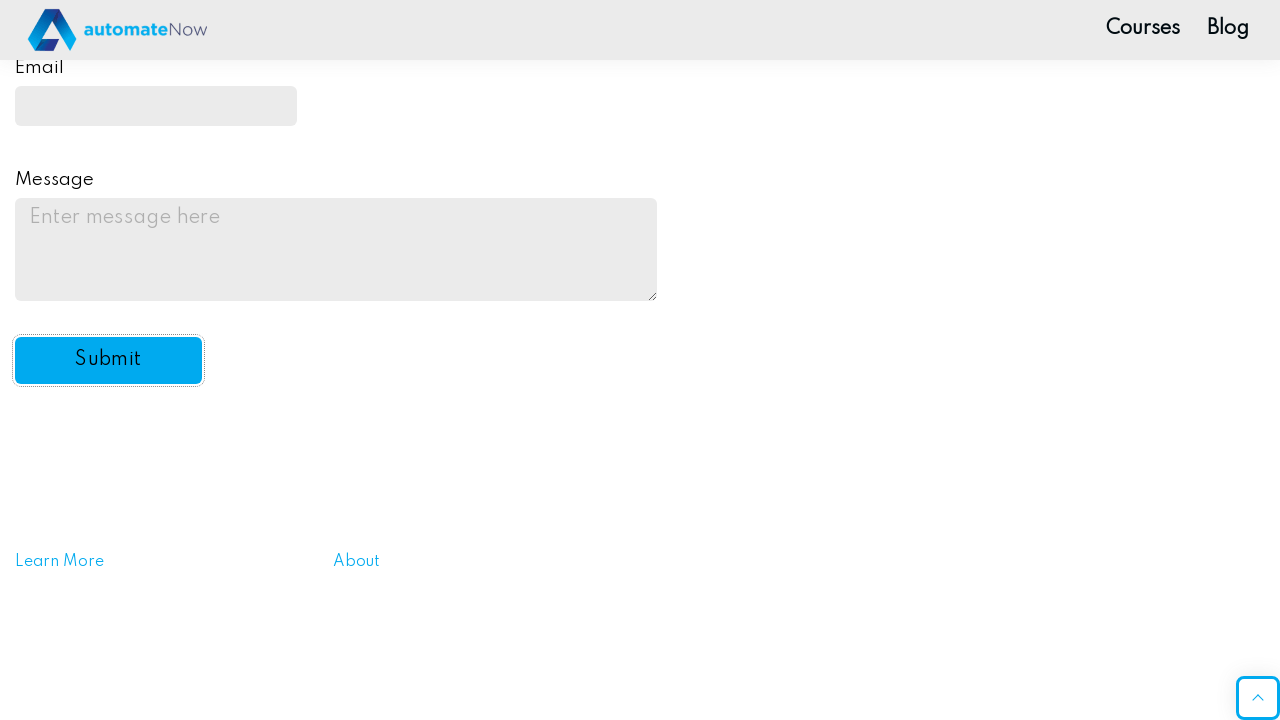